Tests file download functionality by navigating to a page and clicking on a download link for a text file

Starting URL: http://only-testing-blog.blogspot.in/2014/05/login.html

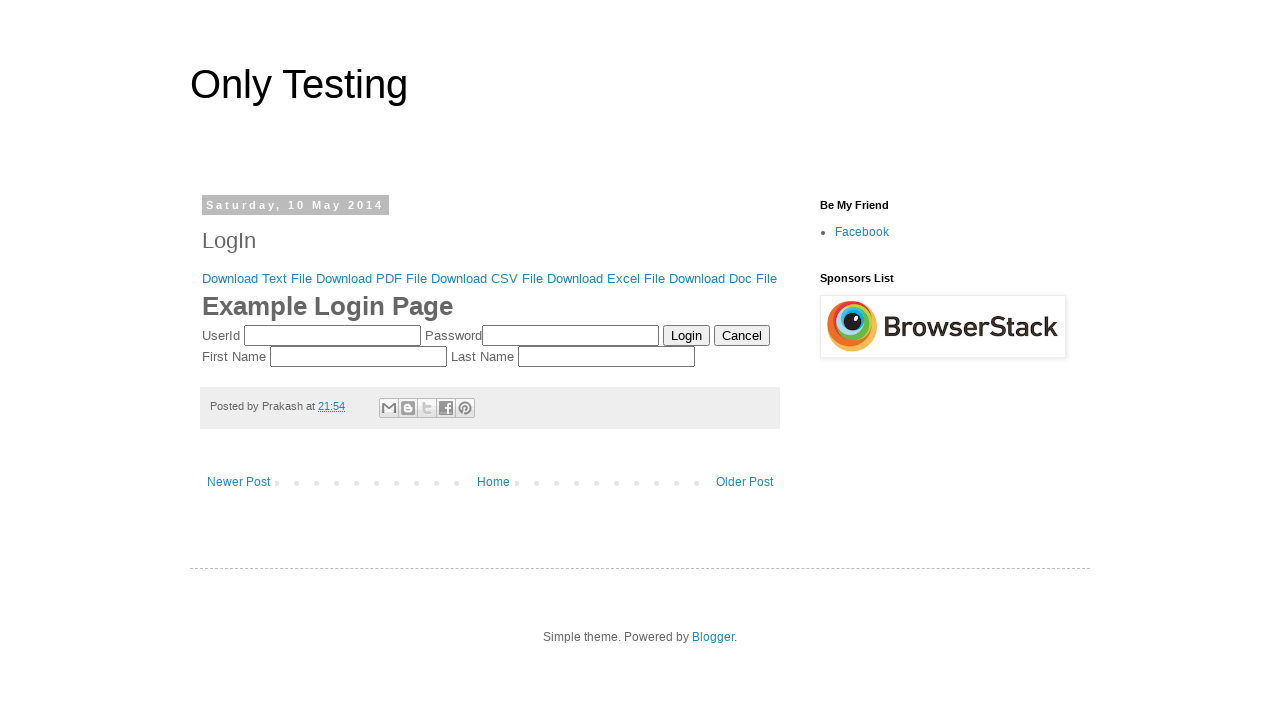

Clicked on the Download Text File link at (257, 278) on xpath=//a[contains(text(),'Download Text File')]
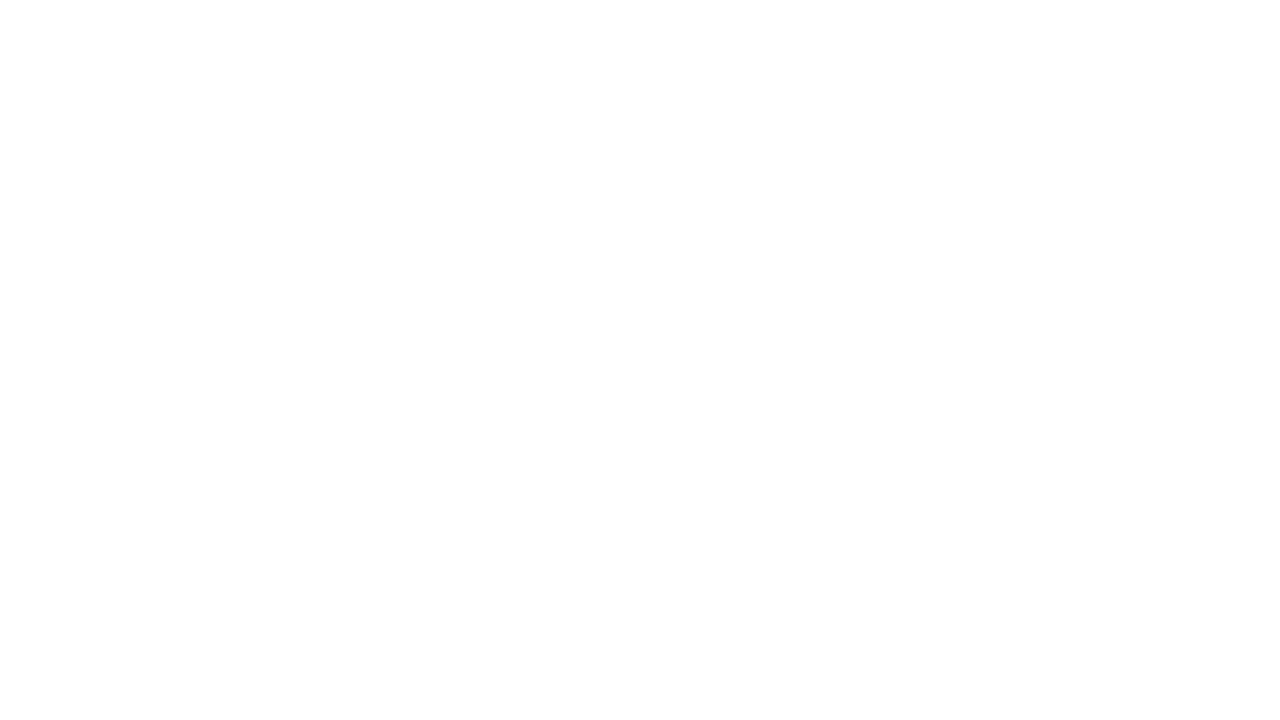

Waited 3 seconds for file download to complete
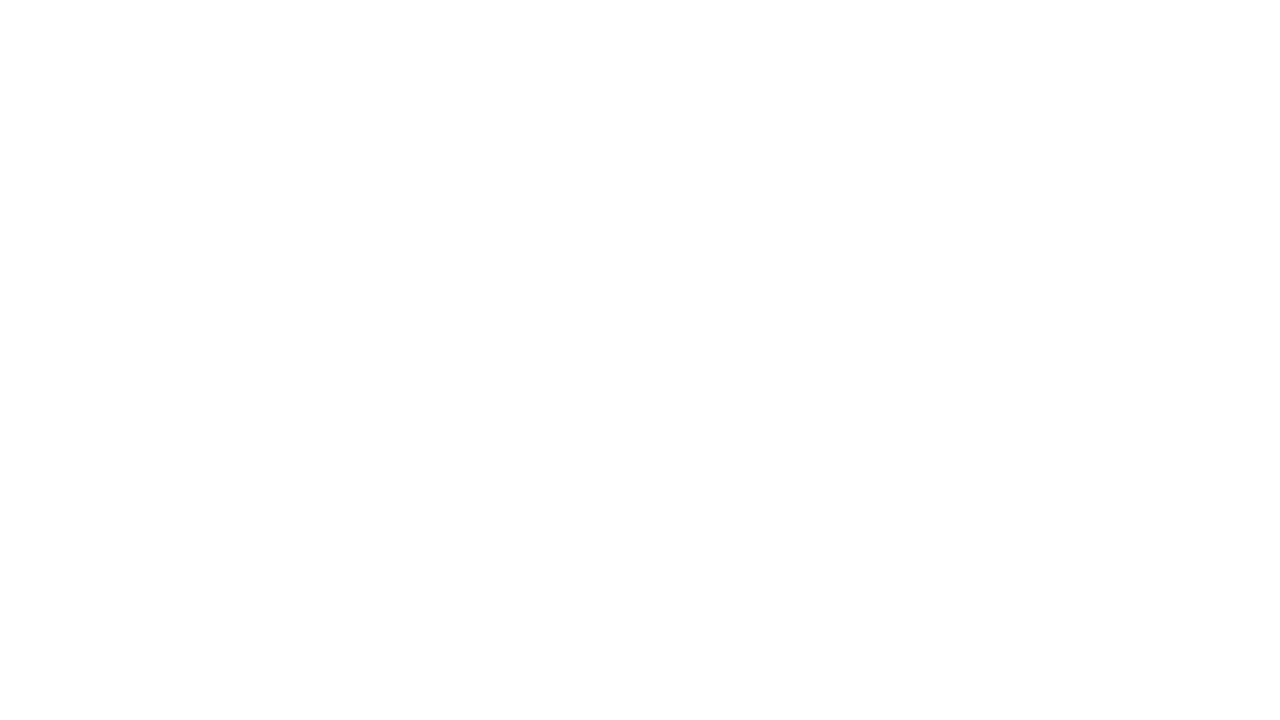

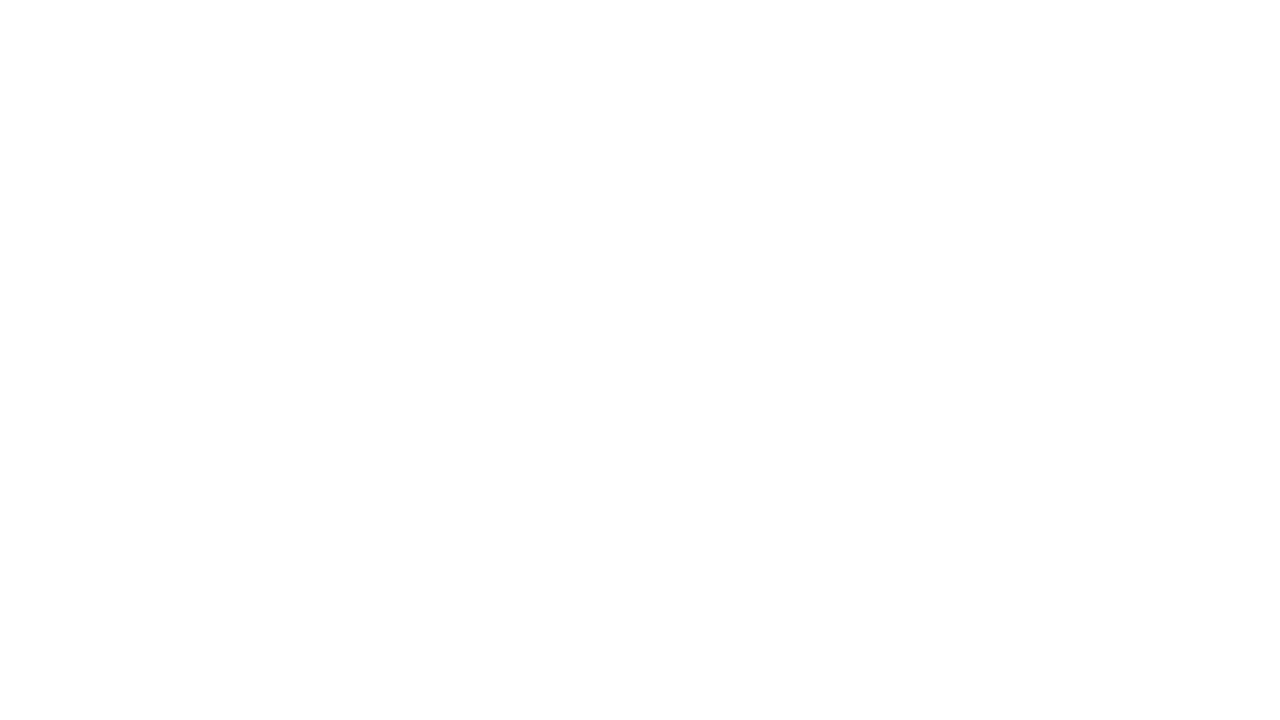